Tests registration form validation with password missing lowercase letter - expects lowercase character error

Starting URL: https://anatoly-karpovich.github.io/demo-login-form/

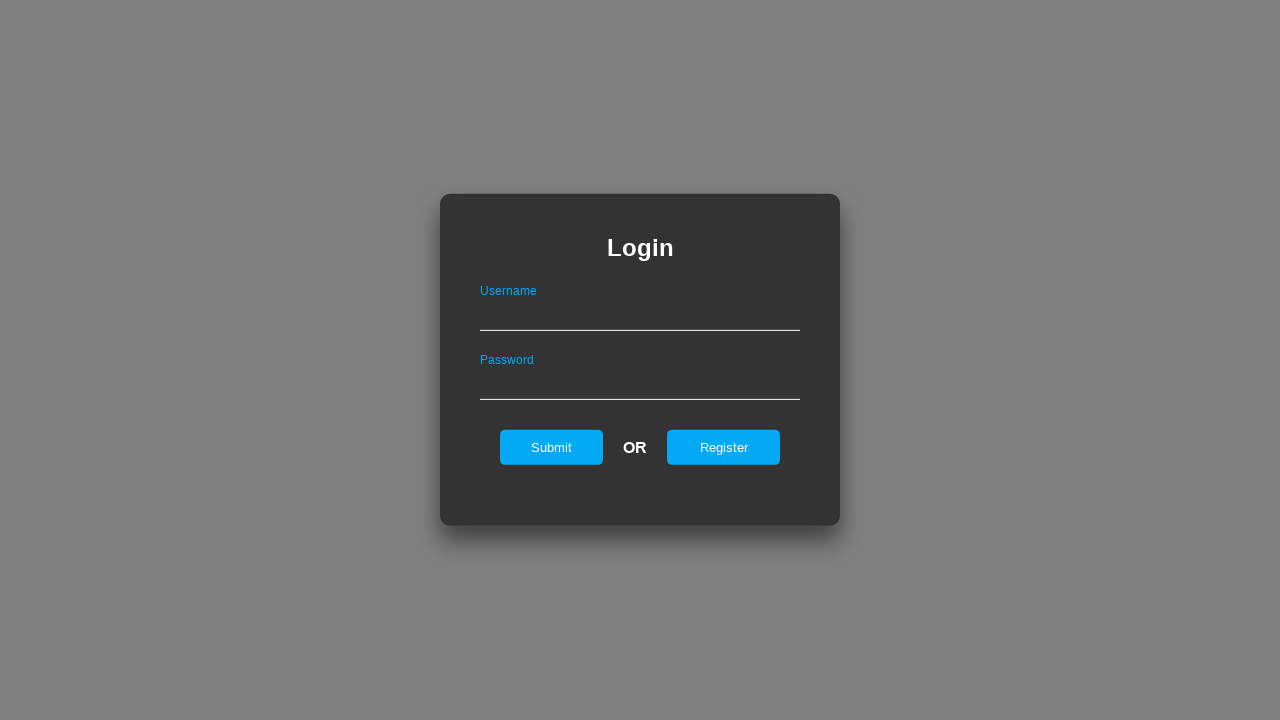

Clicked register link to navigate to registration form at (724, 447) on #registerOnLogin
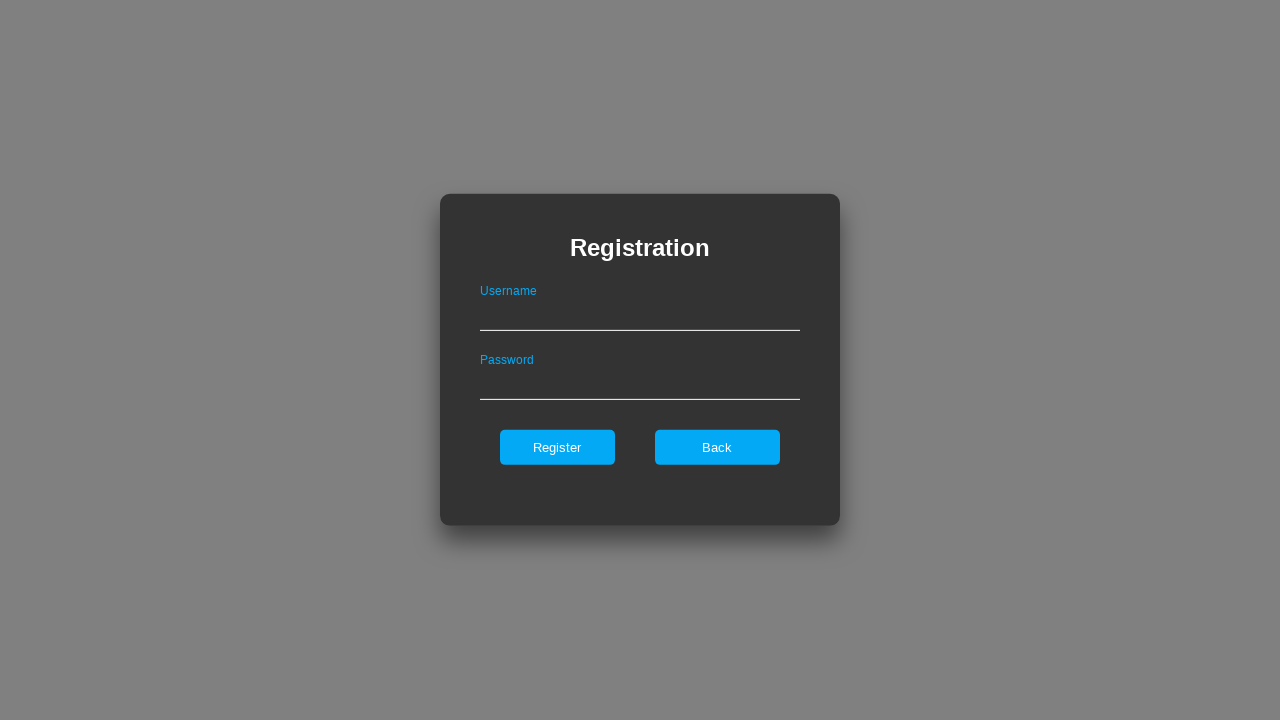

Filled username field with 'AbcdName4' on #userNameOnRegister
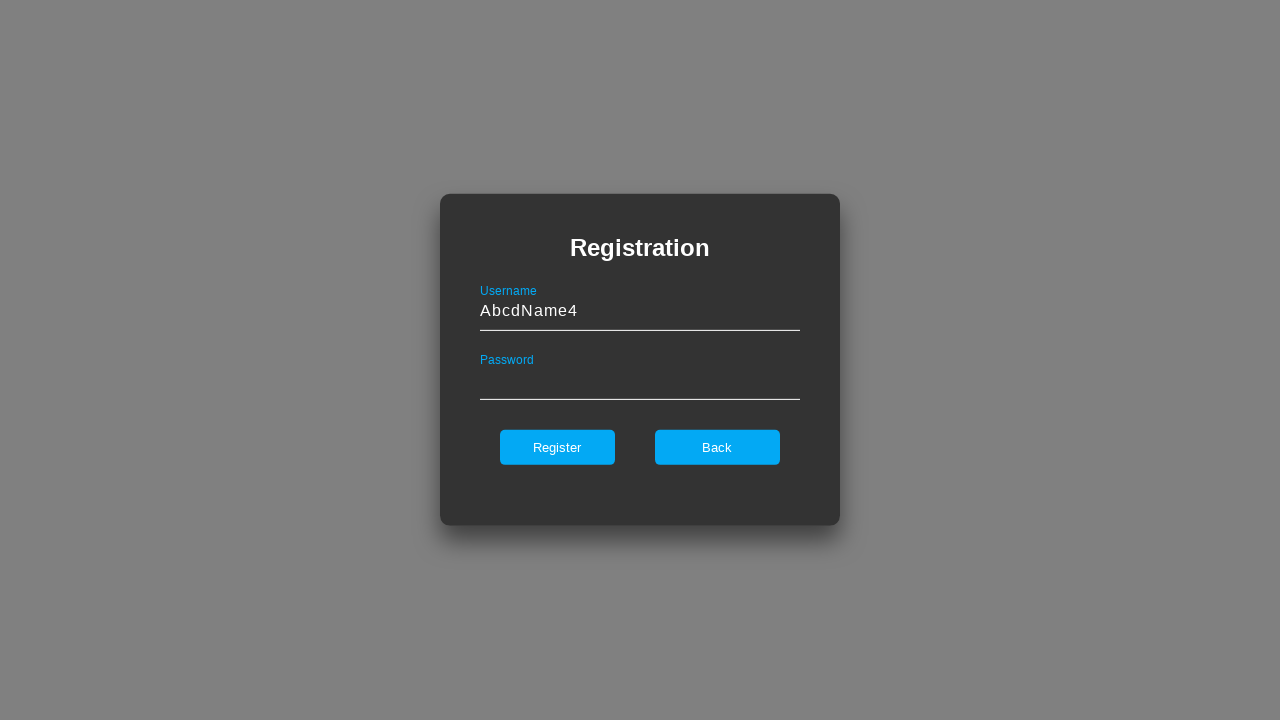

Filled password field with 'A1234567' (missing lowercase letter) on #passwordOnRegister
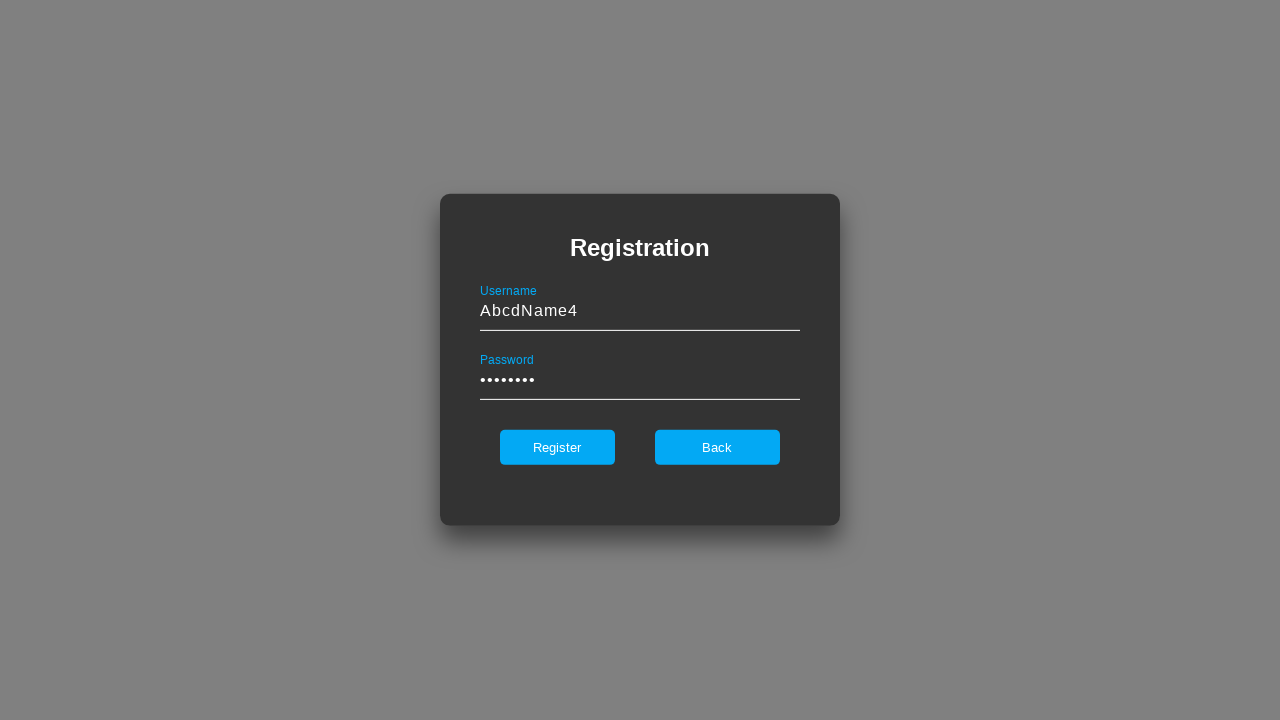

Clicked register button to submit form at (557, 447) on internal:role=button[name="register"i]
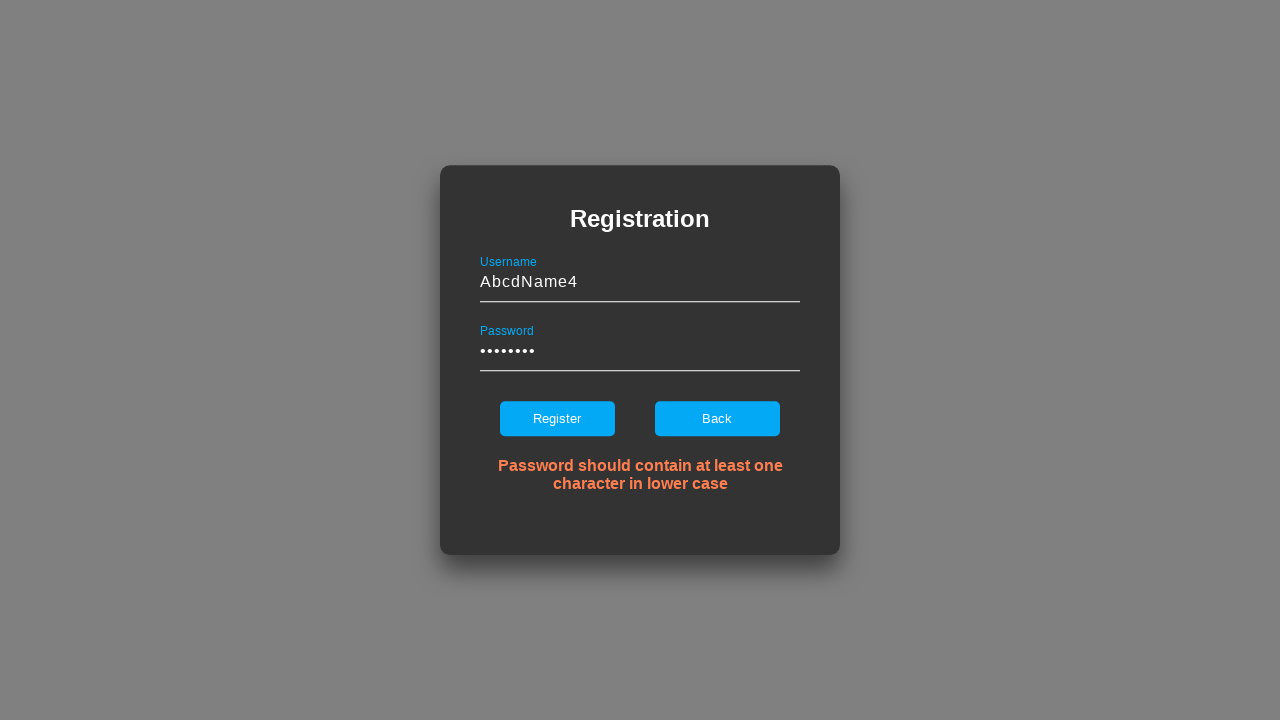

Verified error message: 'Password should contain at least one character in lower case'
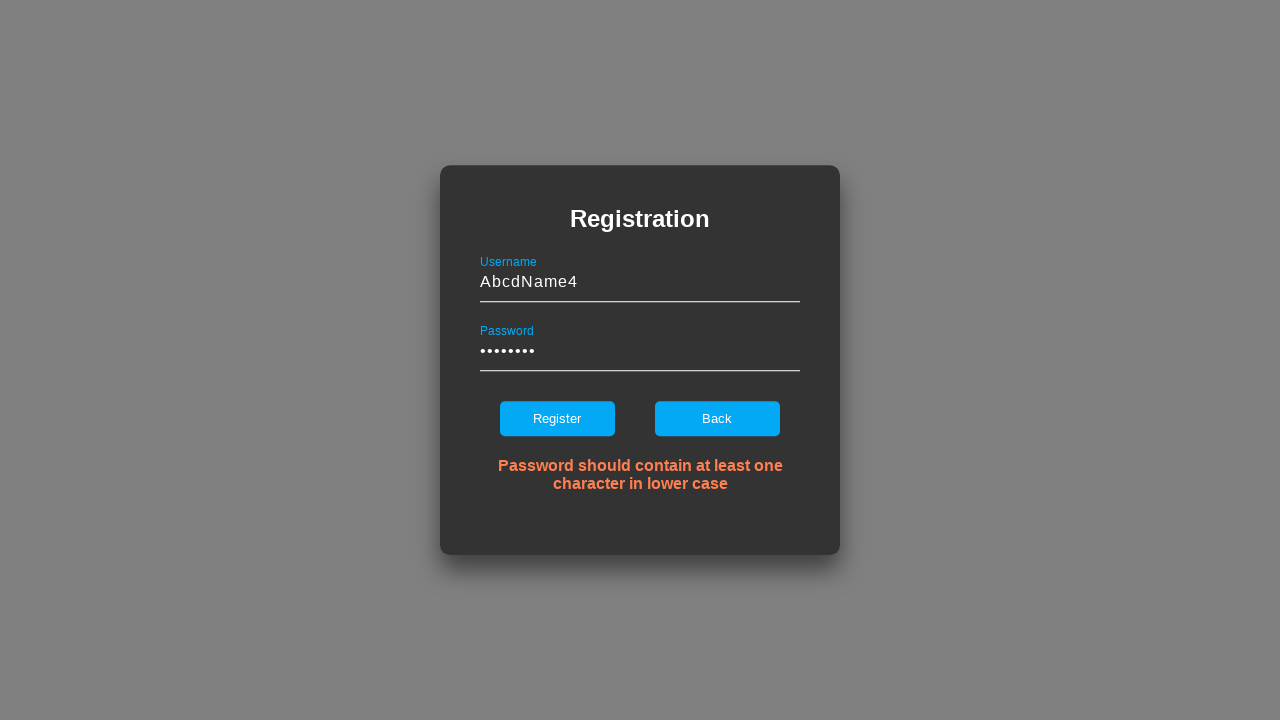

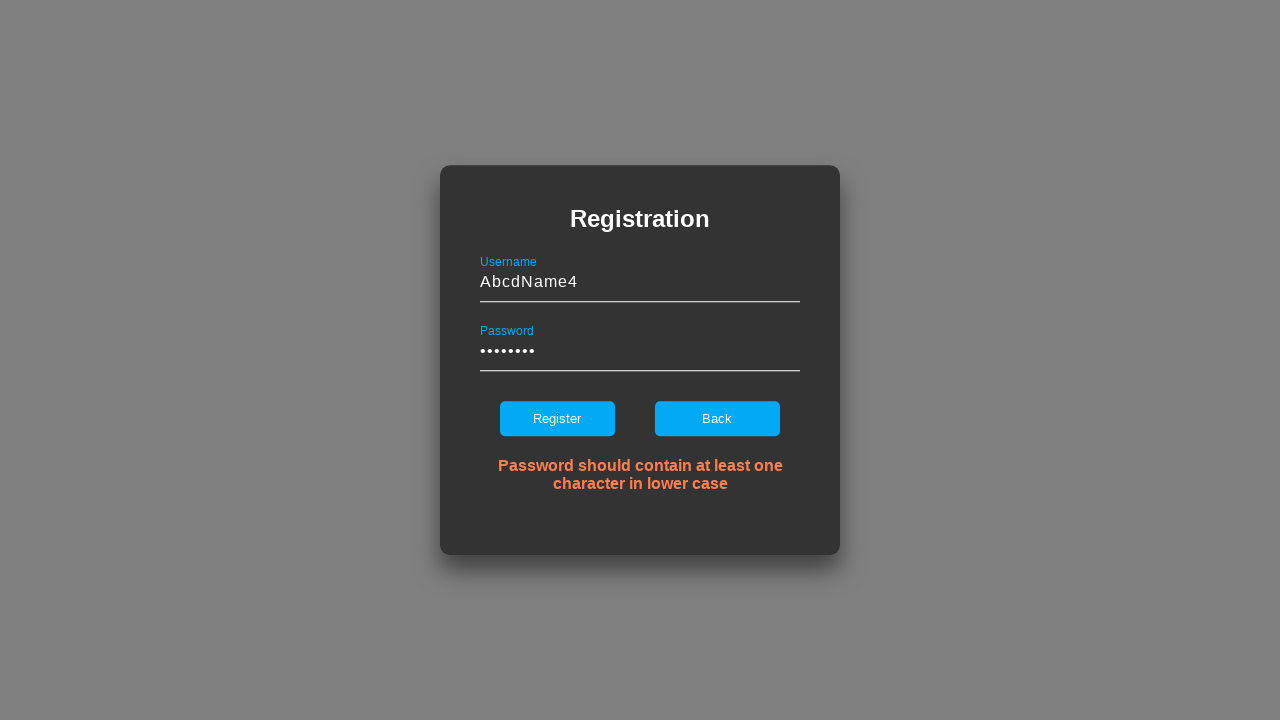